Navigates to Telerik website and verifies the URL contains "telerik"

Starting URL: https://www.telerik.com/

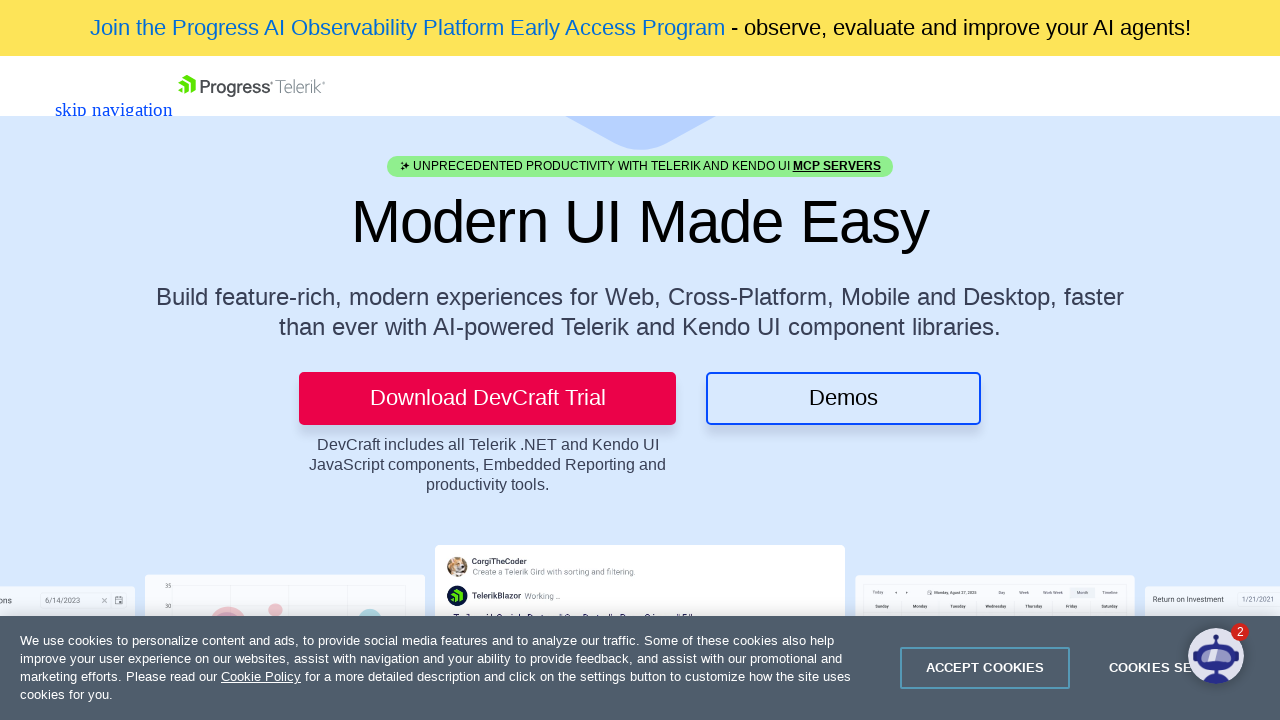

Navigated to Telerik website
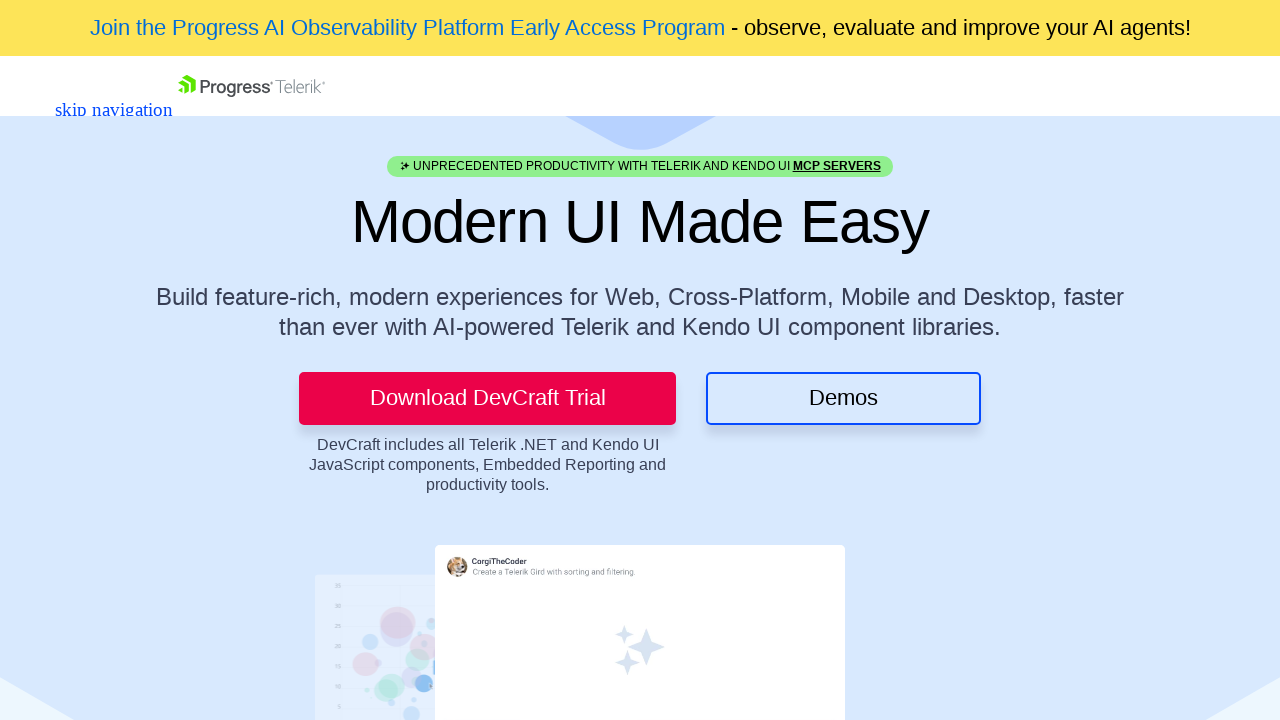

Verified URL contains 'telerik'
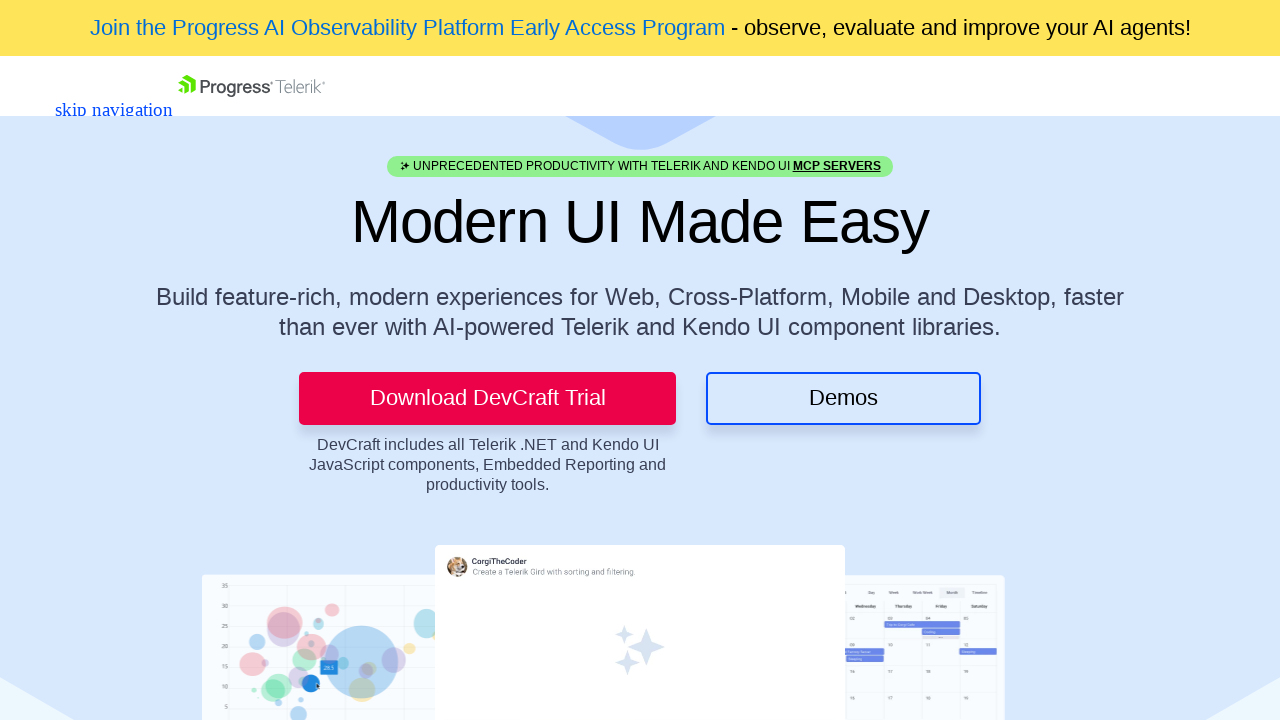

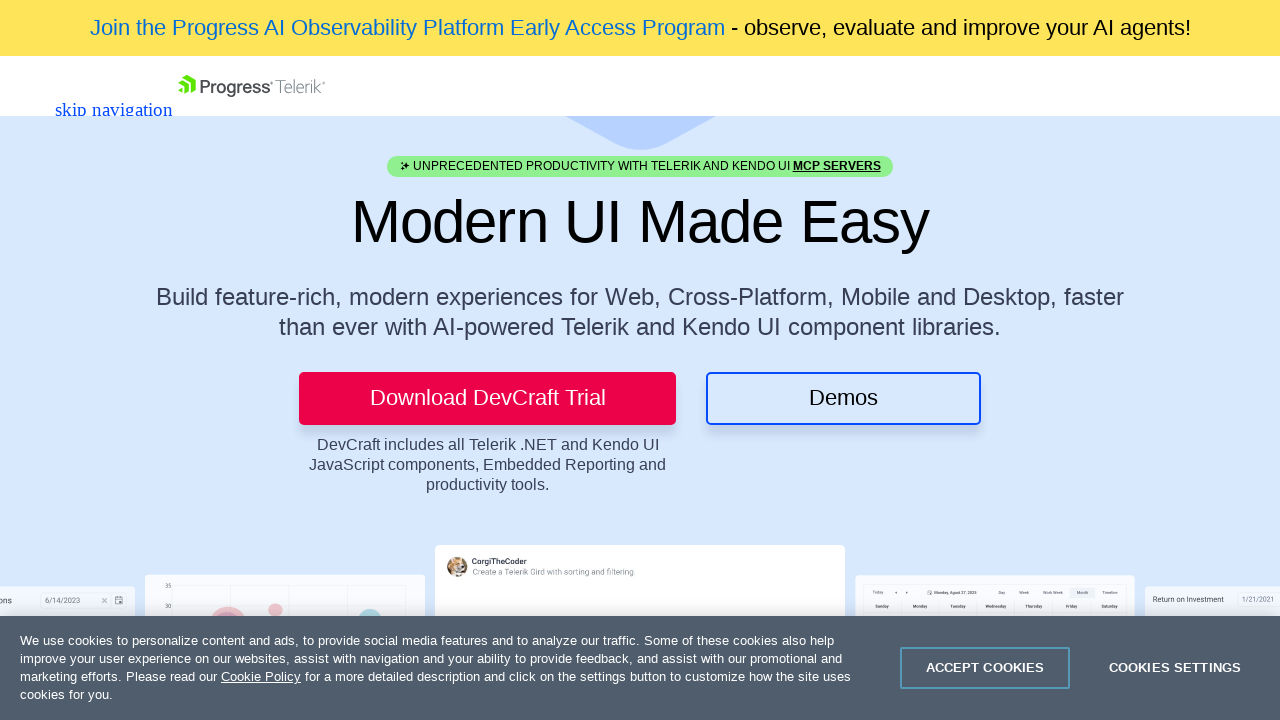